Tests unmarking todo items as complete by unchecking their checkboxes

Starting URL: https://demo.playwright.dev/todomvc

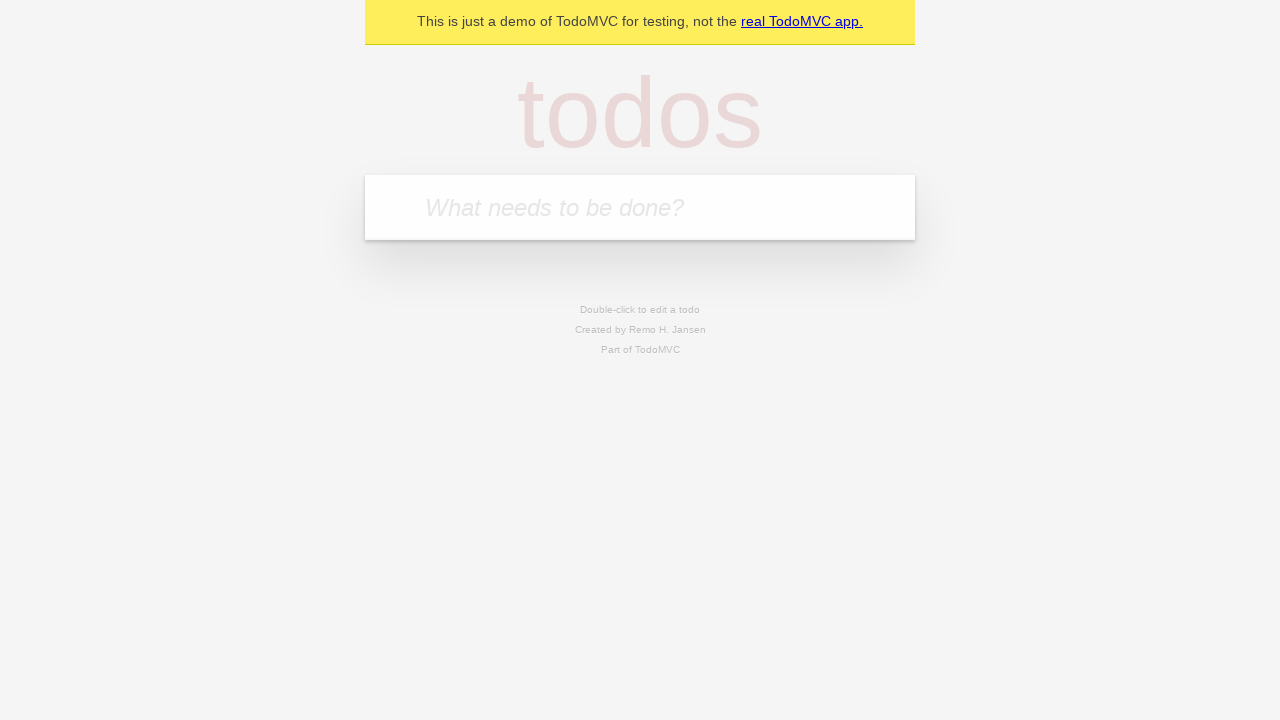

Filled input field with 'buy some cheese' on internal:attr=[placeholder="What needs to be done?"i]
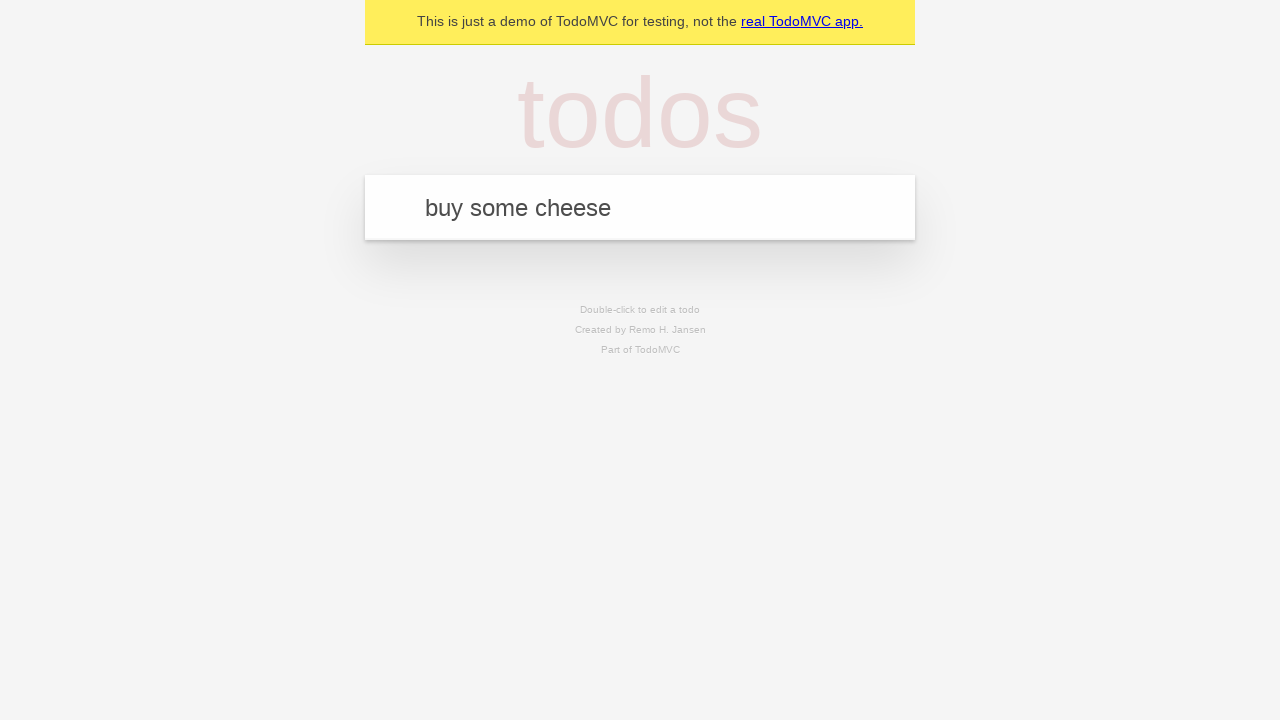

Pressed Enter to create first todo item on internal:attr=[placeholder="What needs to be done?"i]
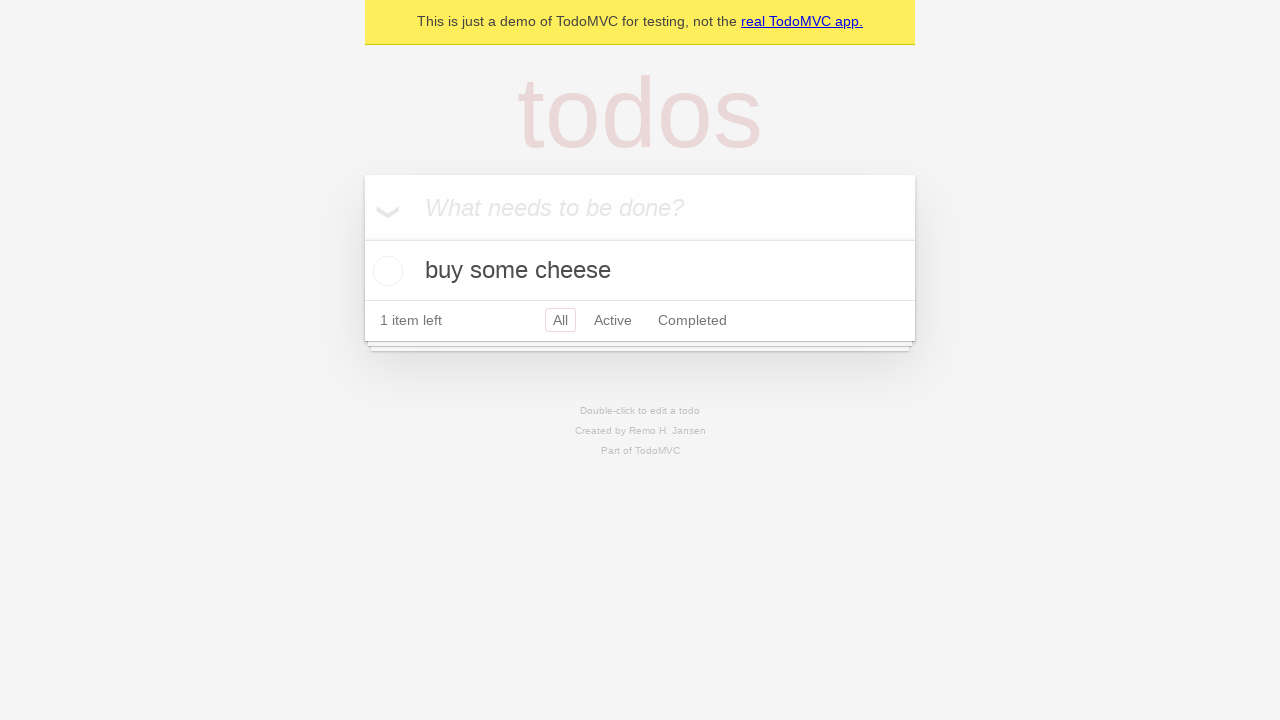

Filled input field with 'feed the cat' on internal:attr=[placeholder="What needs to be done?"i]
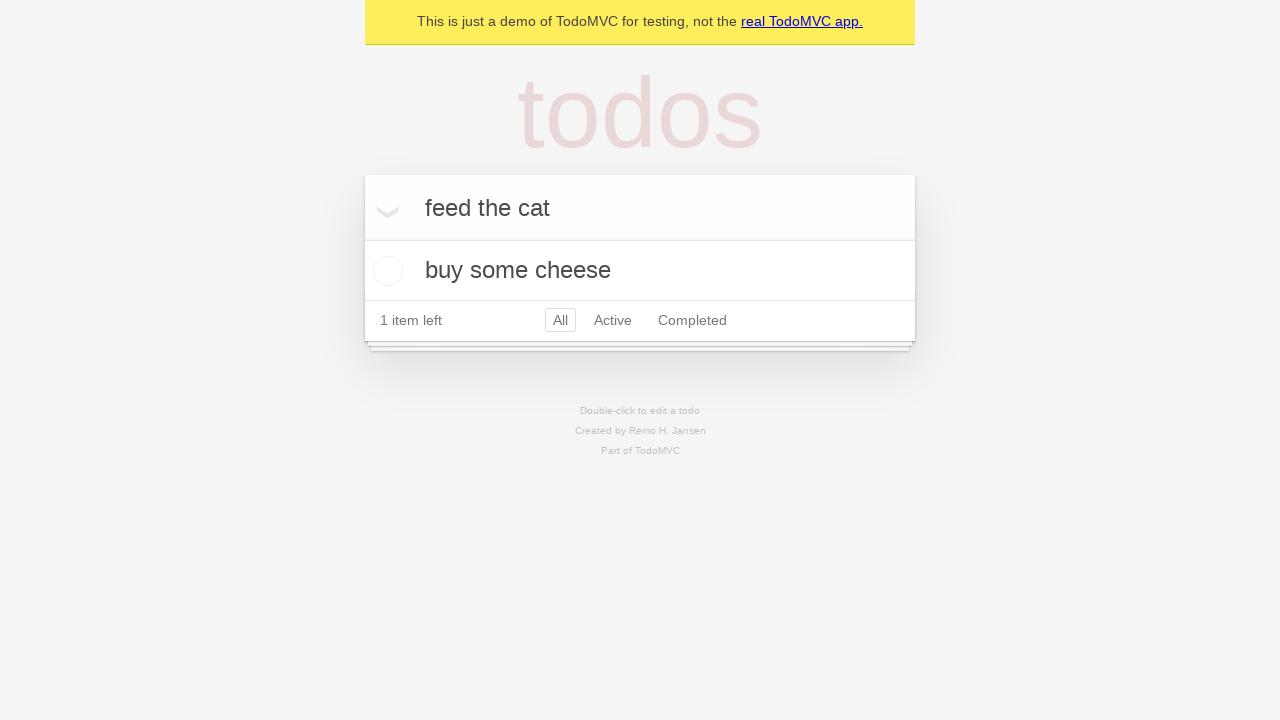

Pressed Enter to create second todo item on internal:attr=[placeholder="What needs to be done?"i]
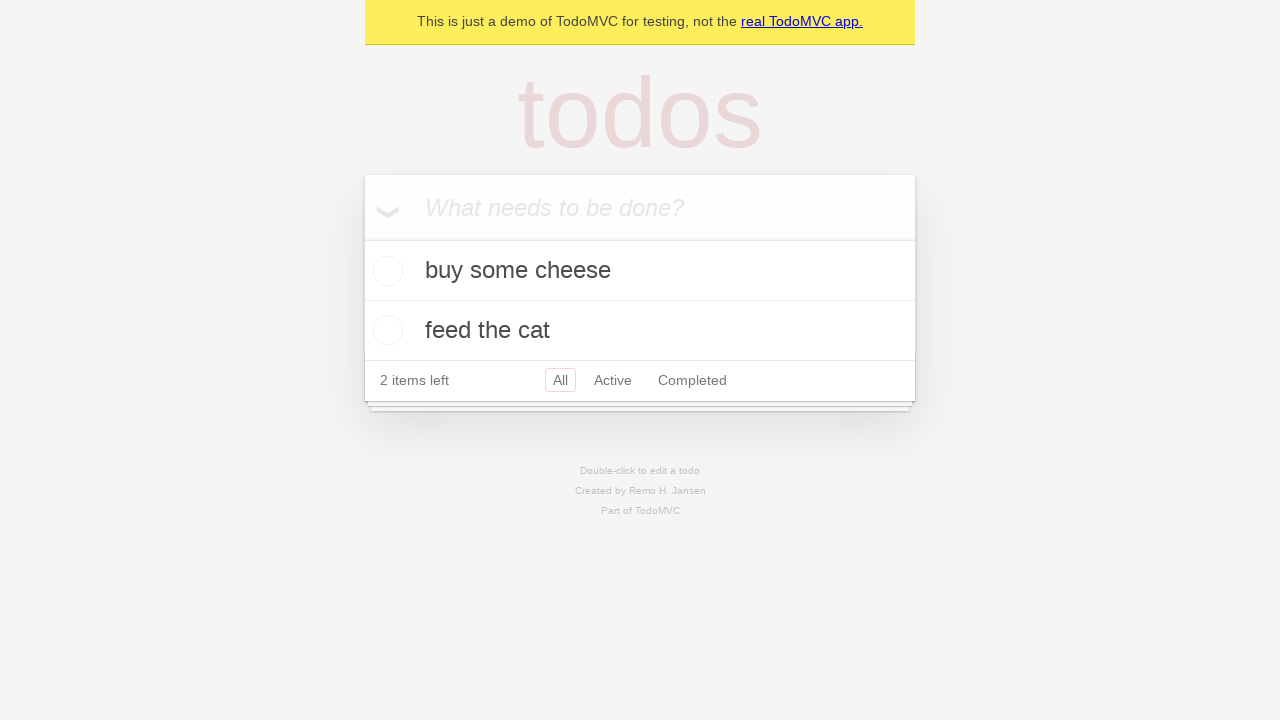

Checked first todo item to mark as complete at (385, 271) on internal:testid=[data-testid="todo-item"s] >> nth=0 >> internal:role=checkbox
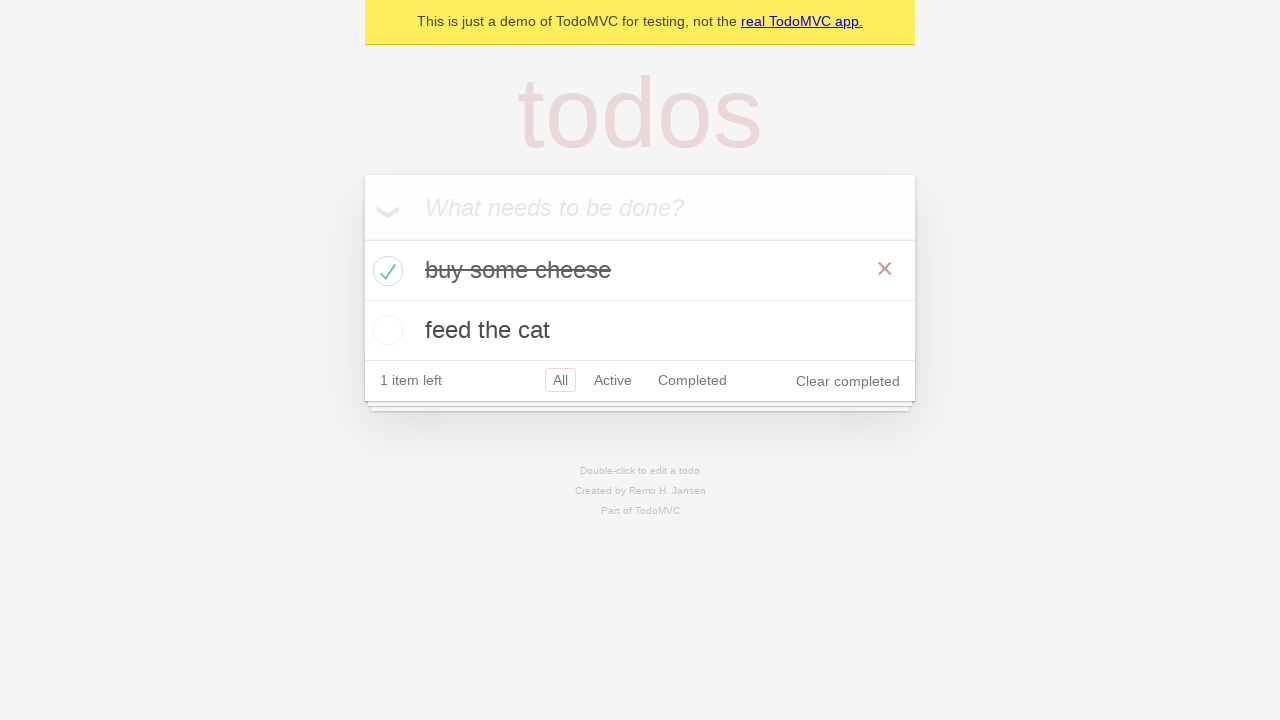

Unchecked first todo item to mark as incomplete at (385, 271) on internal:testid=[data-testid="todo-item"s] >> nth=0 >> internal:role=checkbox
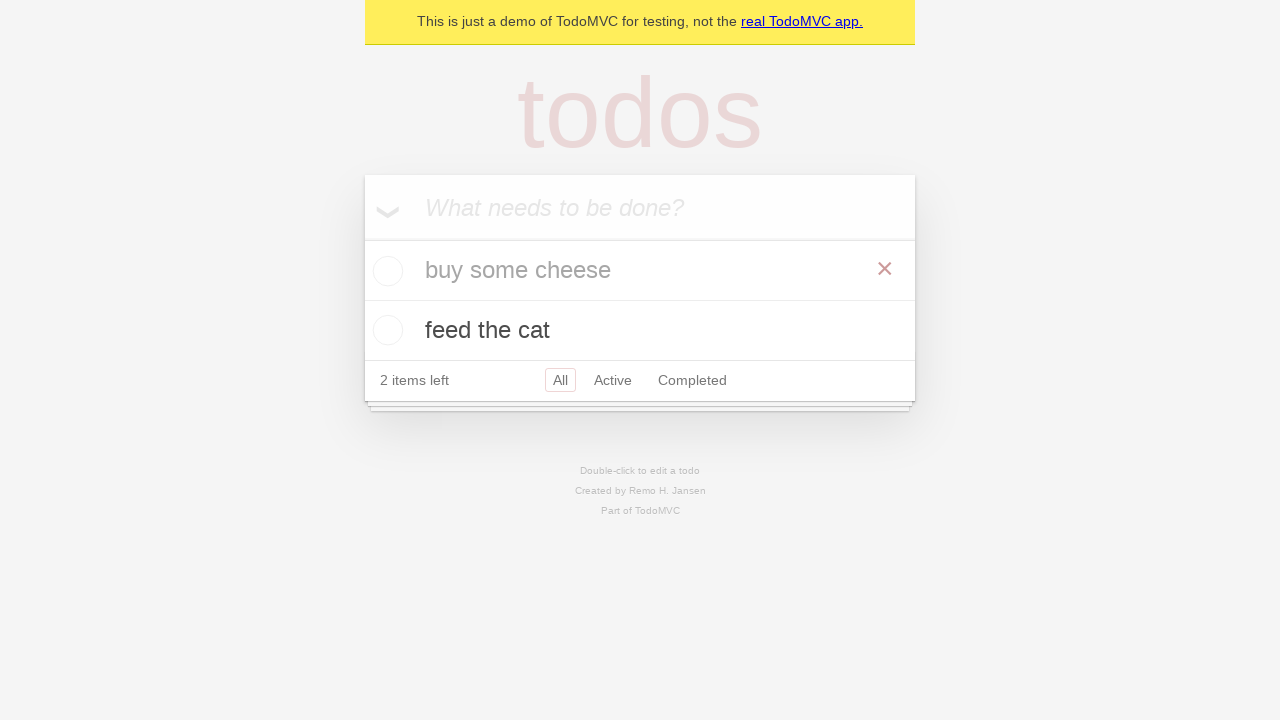

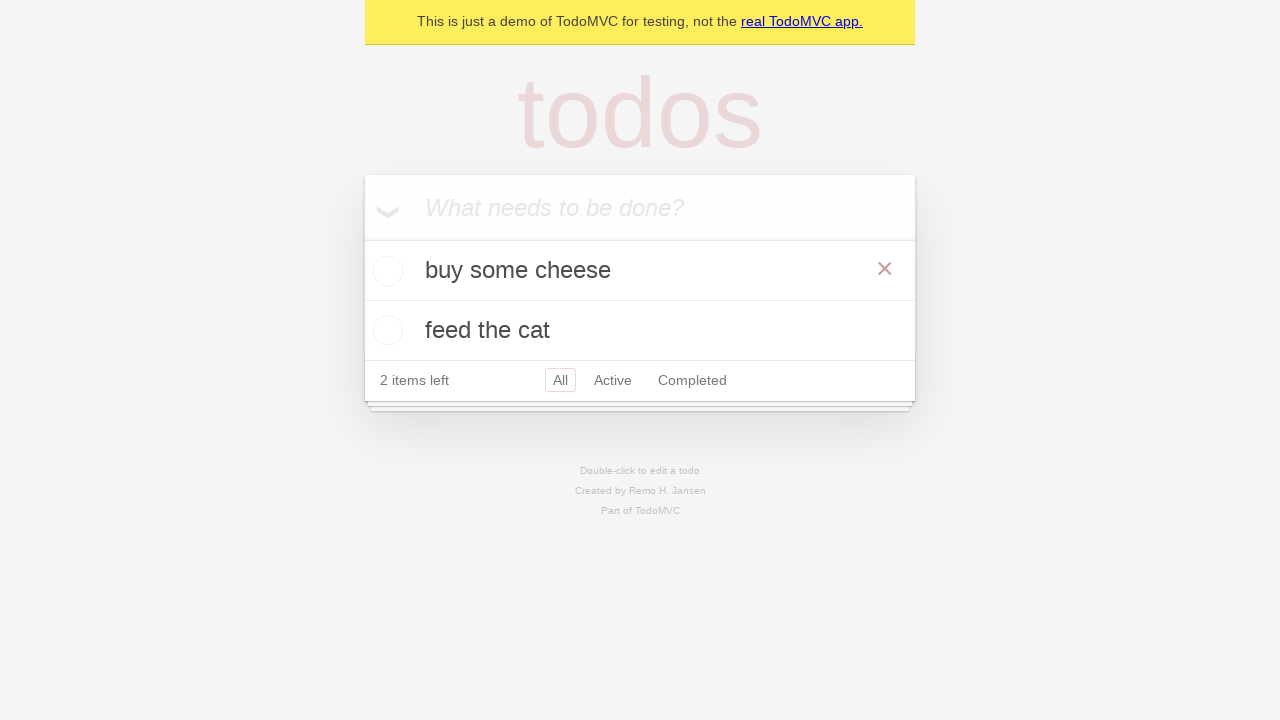